Tests jQuery UI menu interaction by hovering over the "Enabled" menu item and clicking on the "Back to JQuery UI" submenu option

Starting URL: http://the-internet.herokuapp.com/jqueryui/menu#

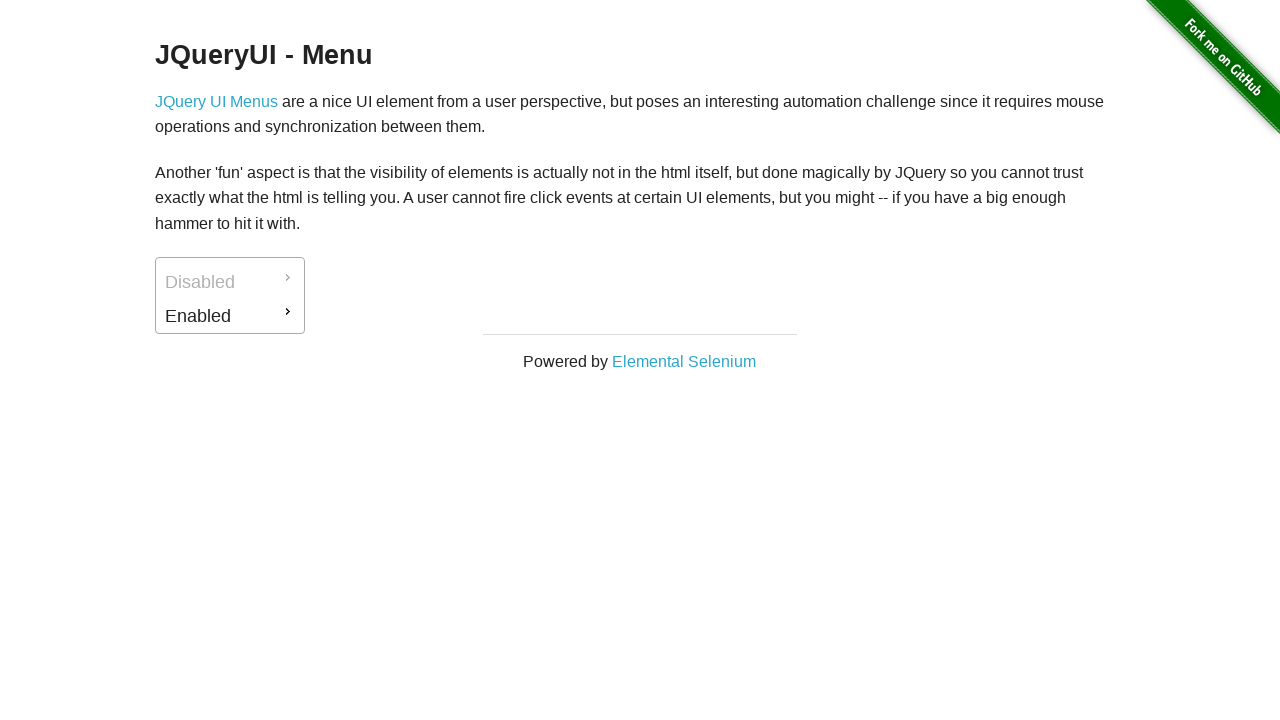

Hovered over 'Enabled' menu item to reveal submenu at (230, 316) on a:has-text('Enabled')
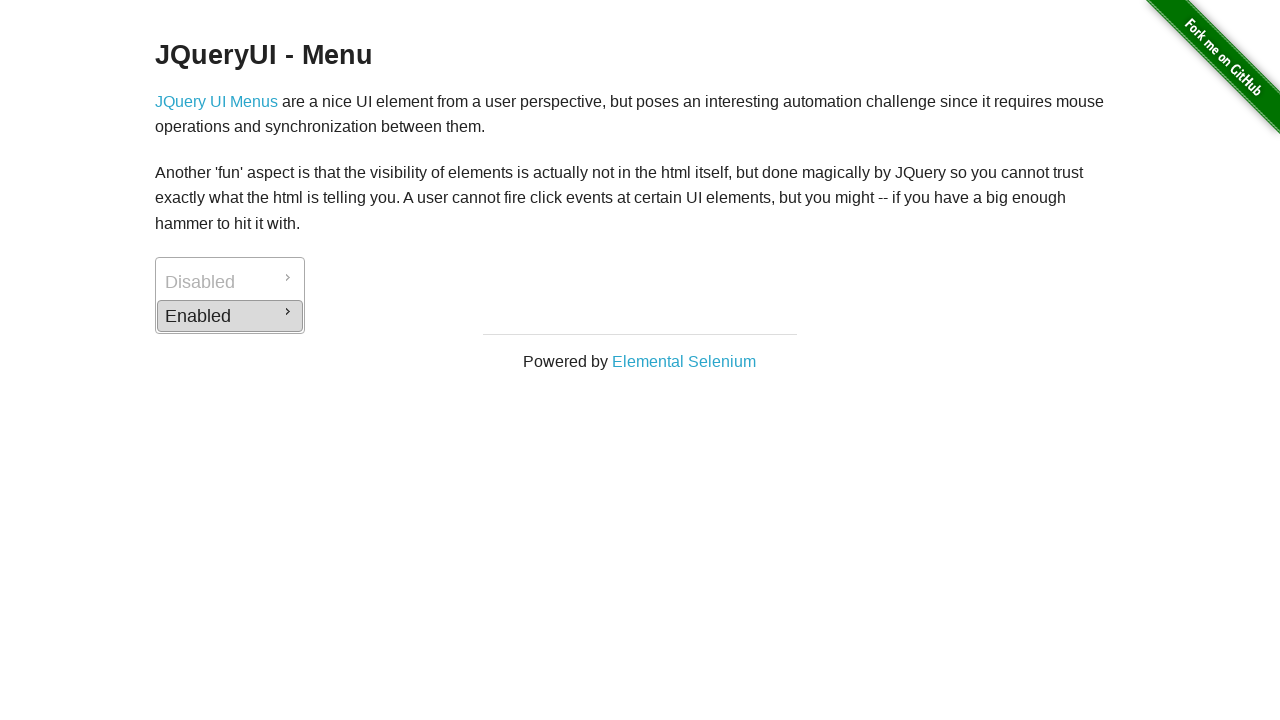

Clicked on 'Back to JQuery UI' submenu option at (377, 362) on a:has-text('Back to JQuery UI')
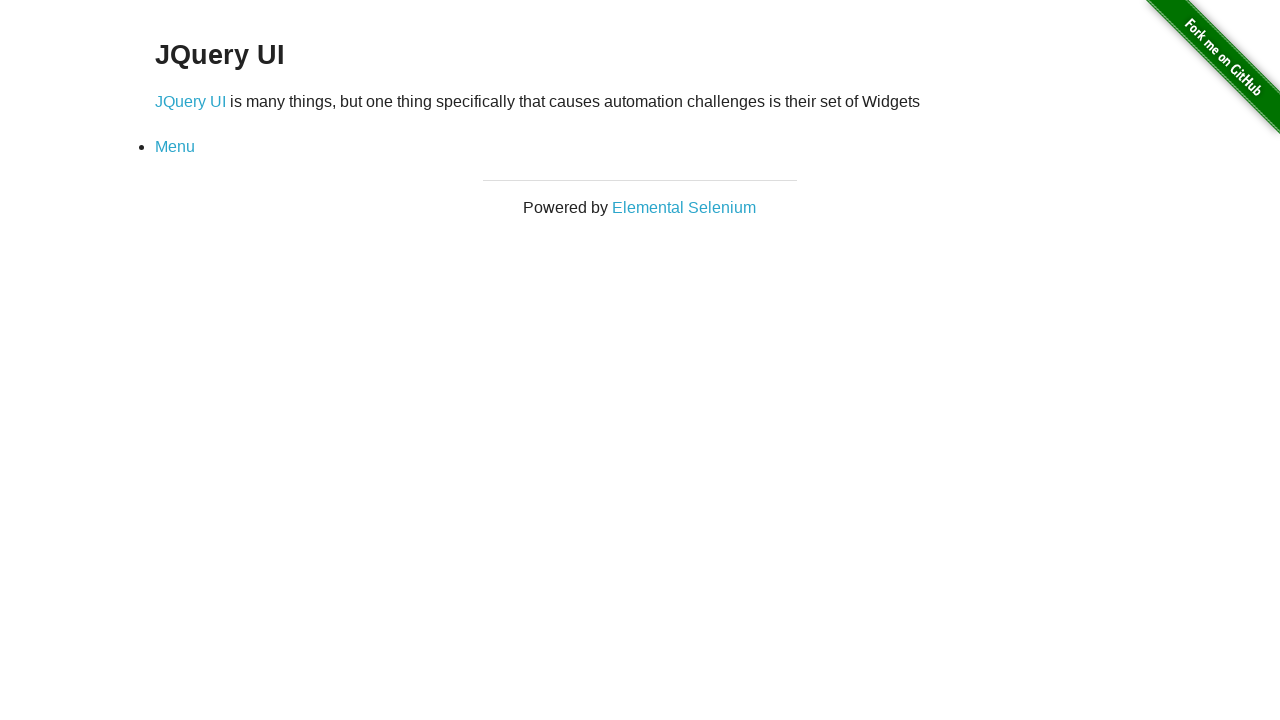

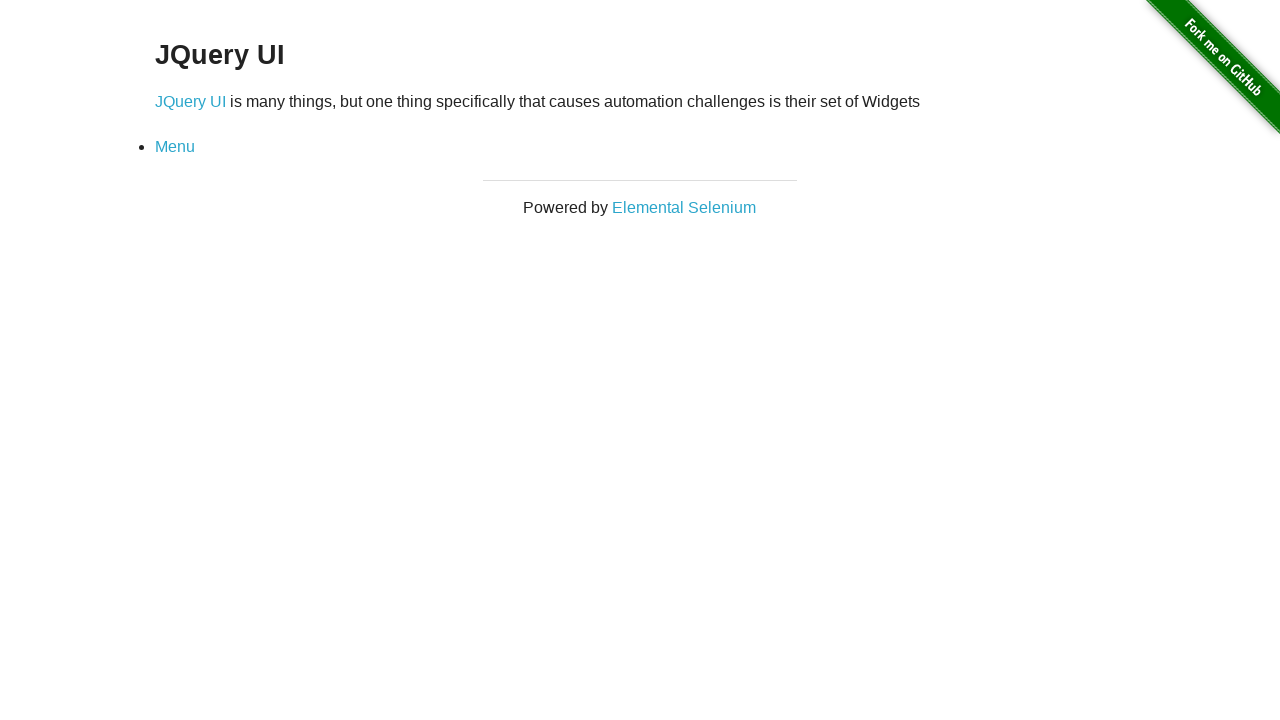